Tests browser window manipulation by minimizing and maximizing the window, then tests page zoom functionality by zooming to 50% and 70% using JavaScript execution.

Starting URL: https://testautomationpractice.blogspot.com/

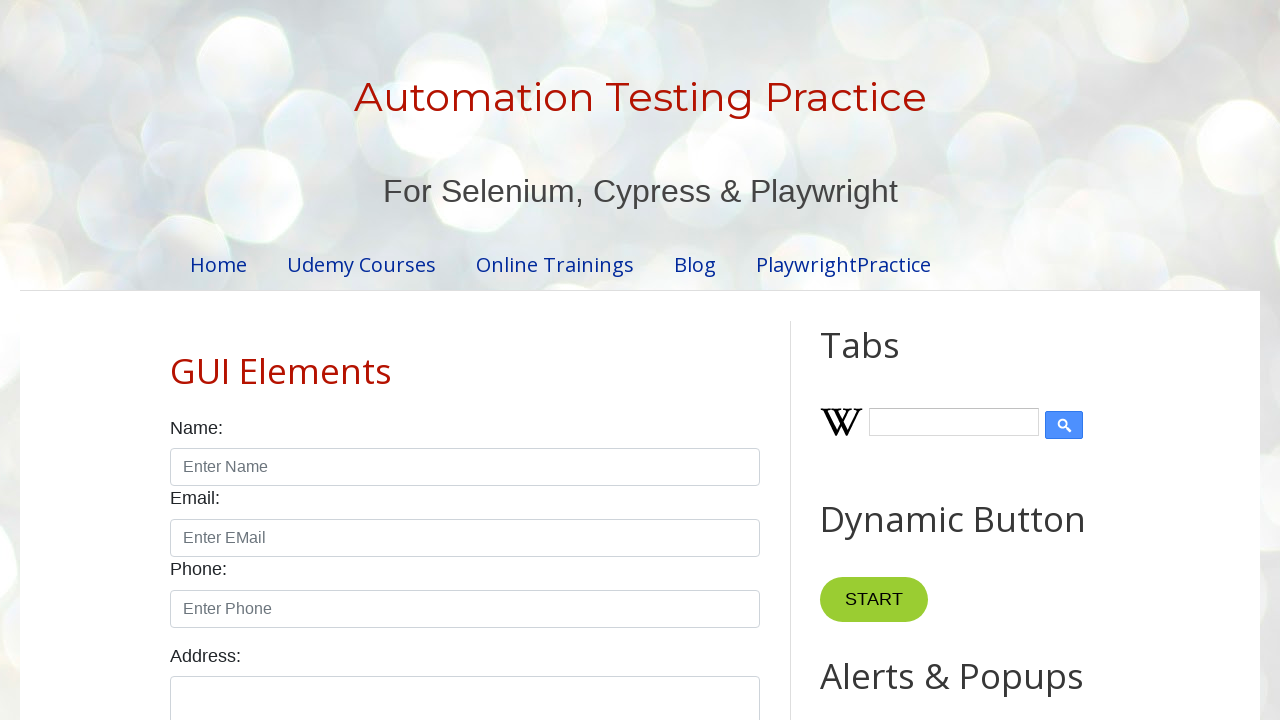

Waited 2 seconds before minimizing browser window
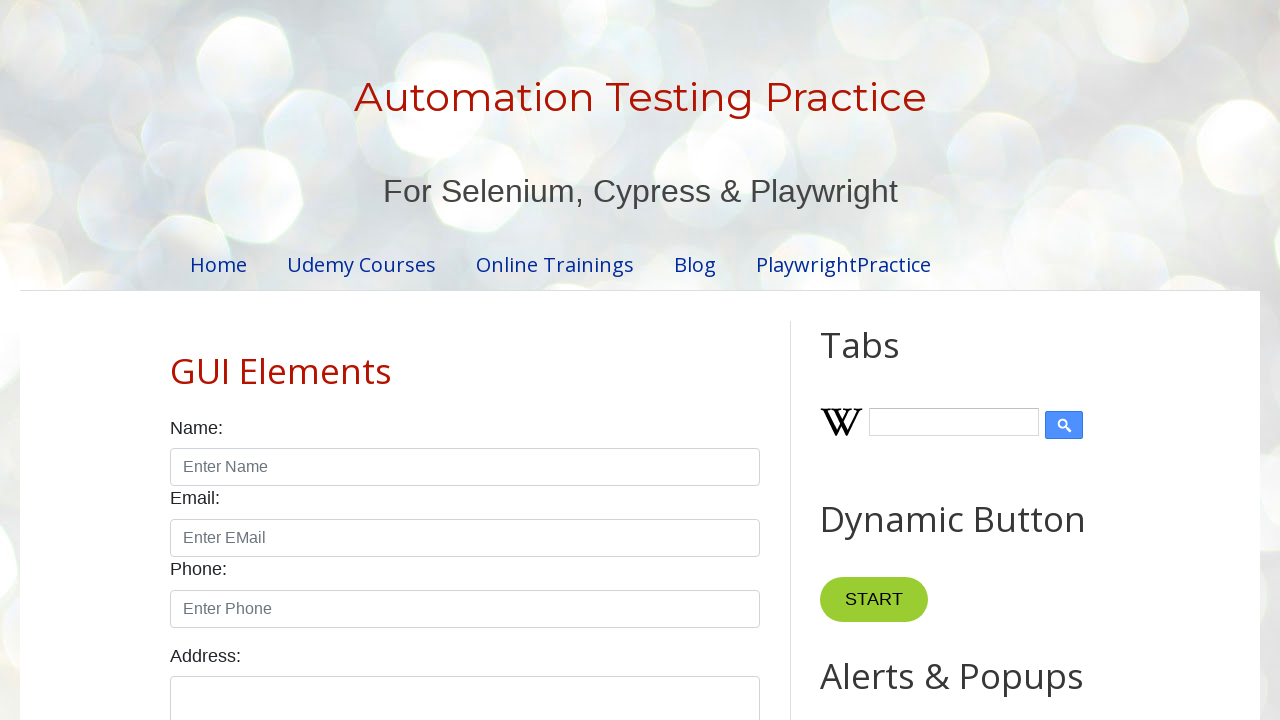

Maximized browser window to 1920x1080 viewport
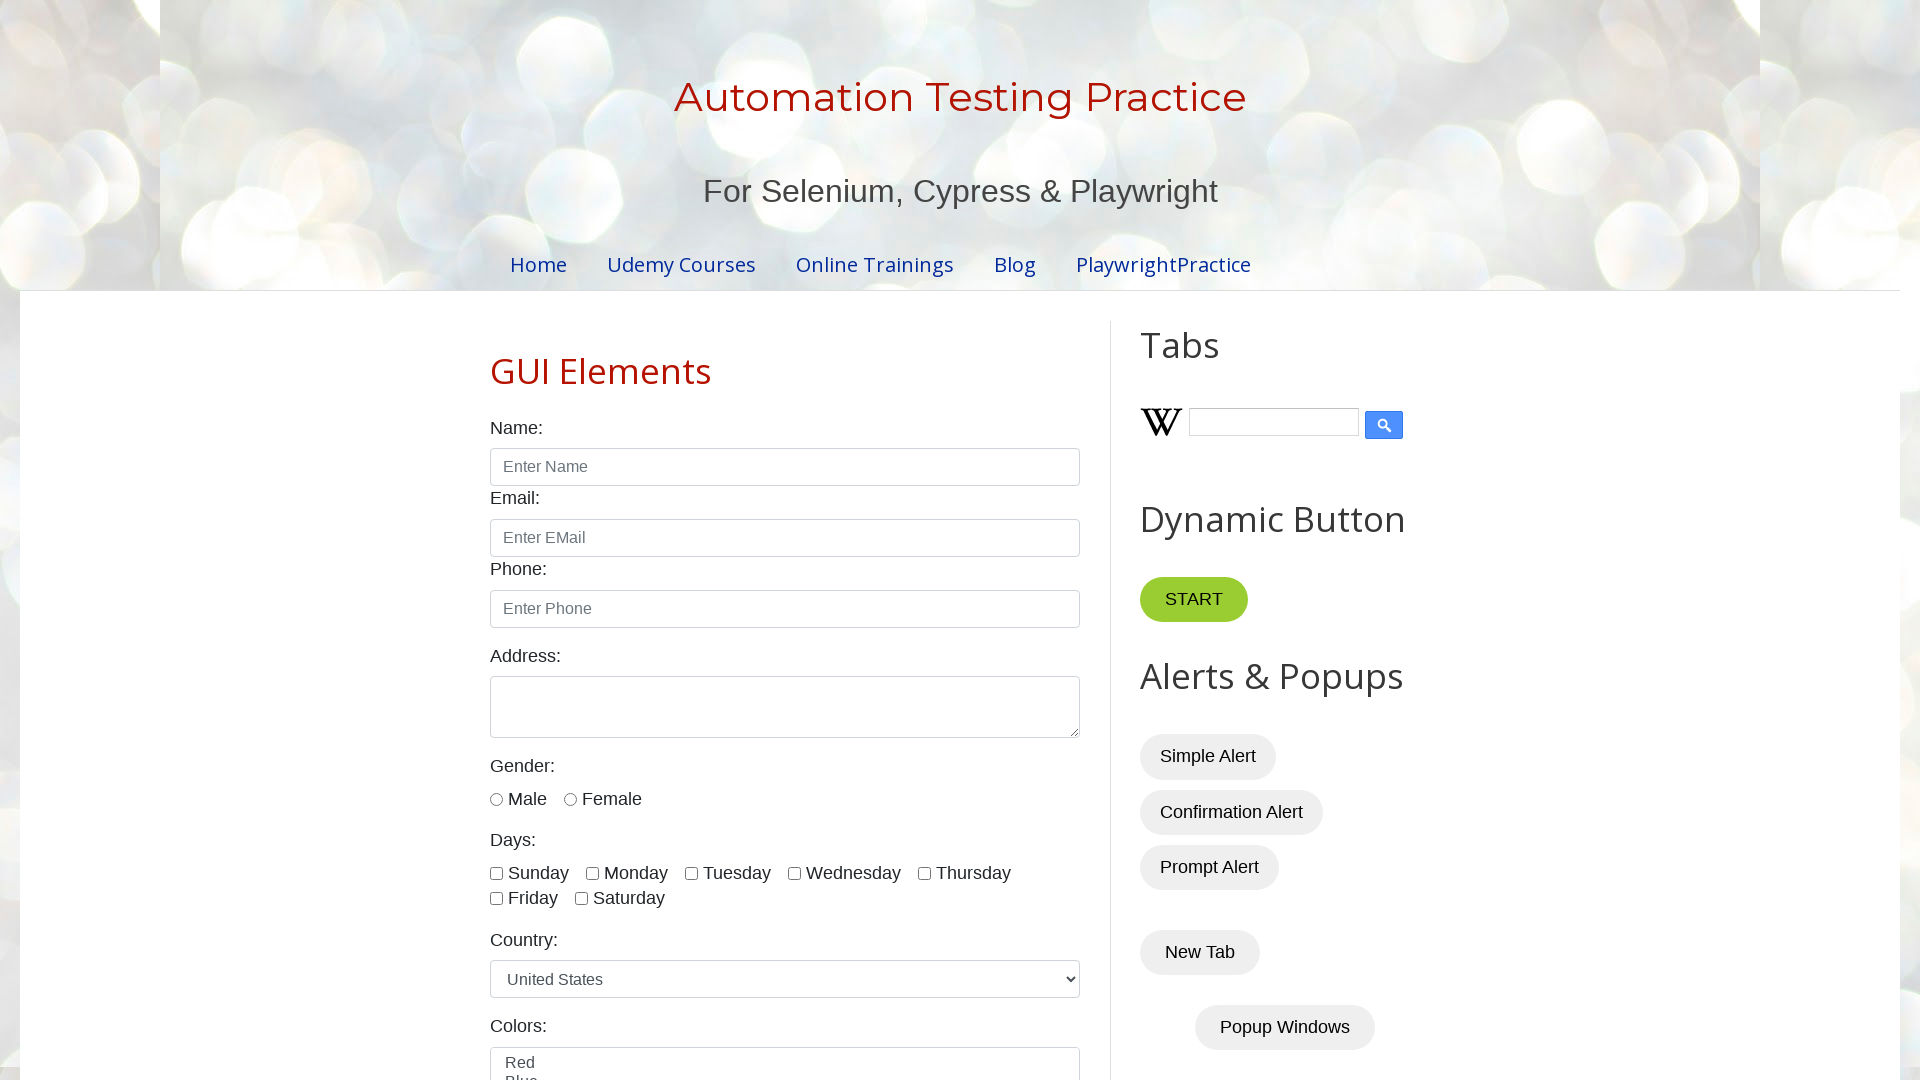

Waited 2 seconds after maximizing window
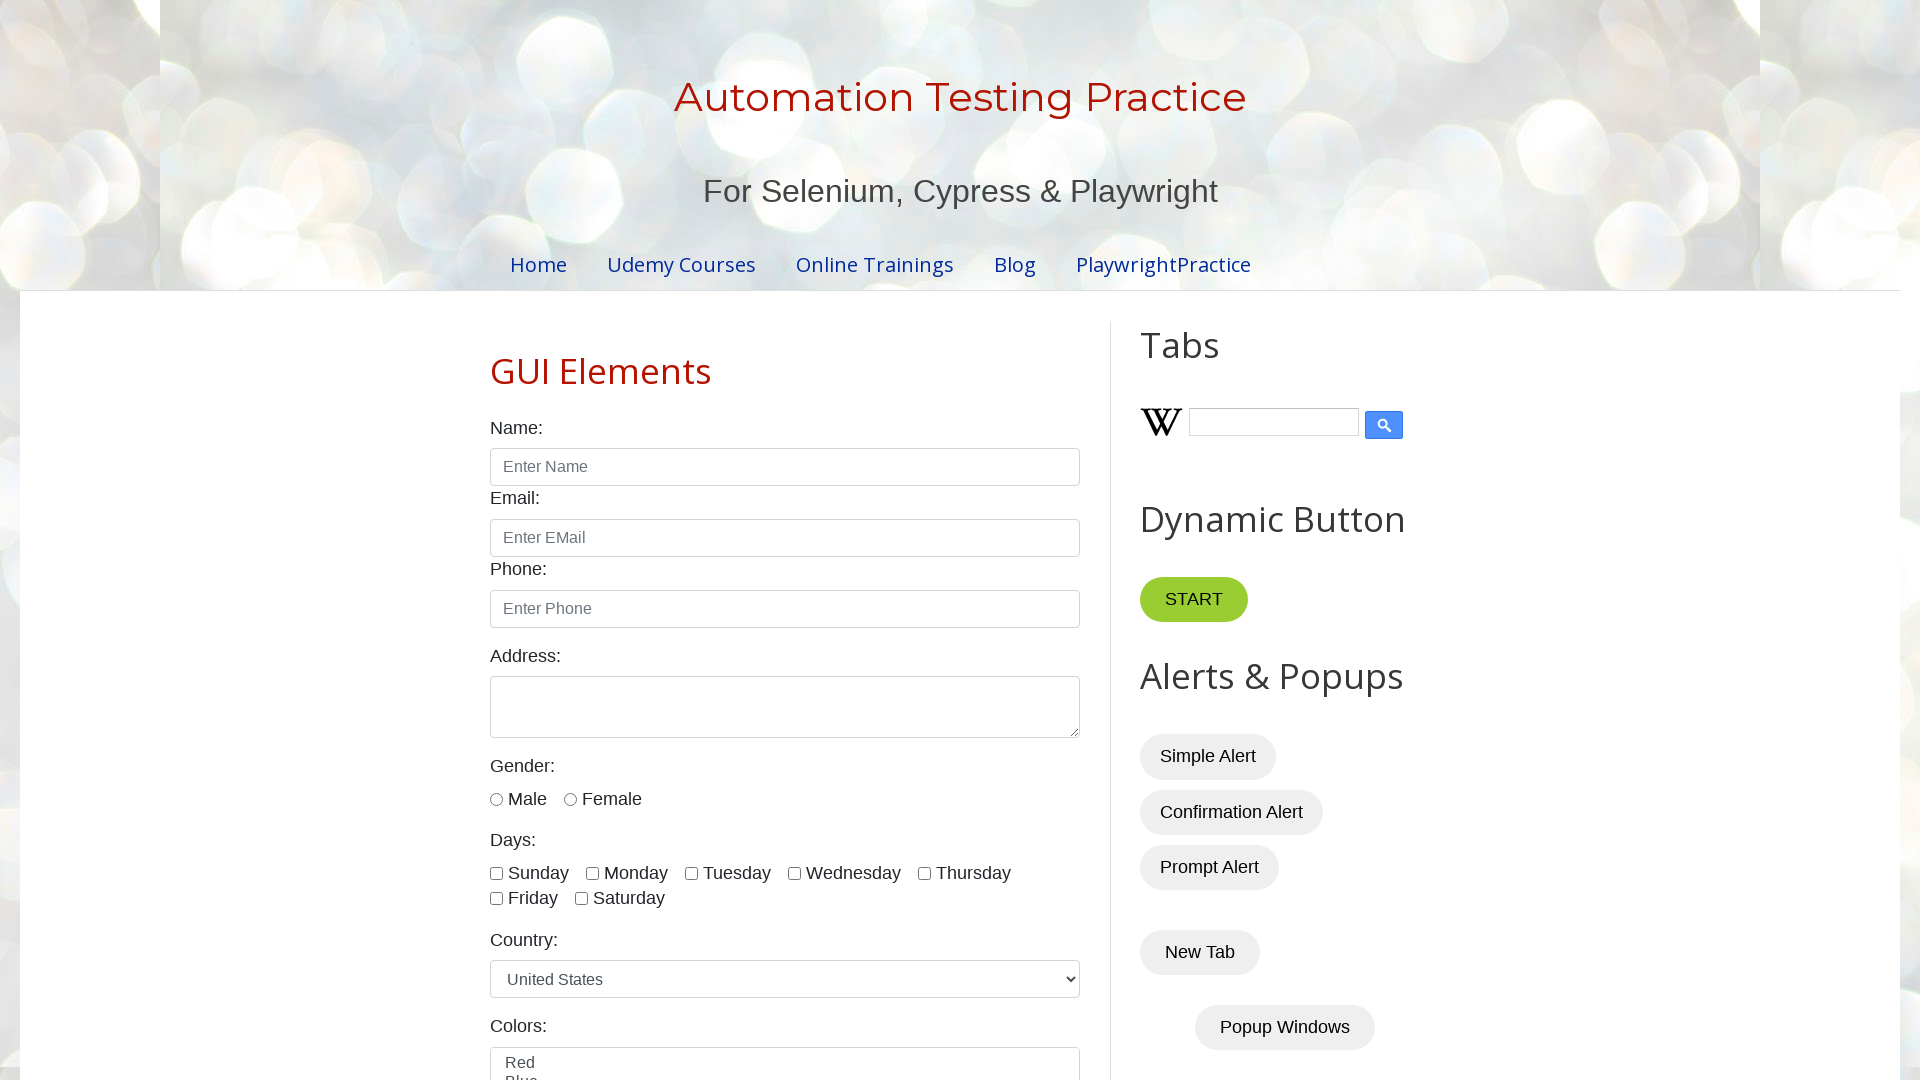

Zoomed page to 50% using JavaScript
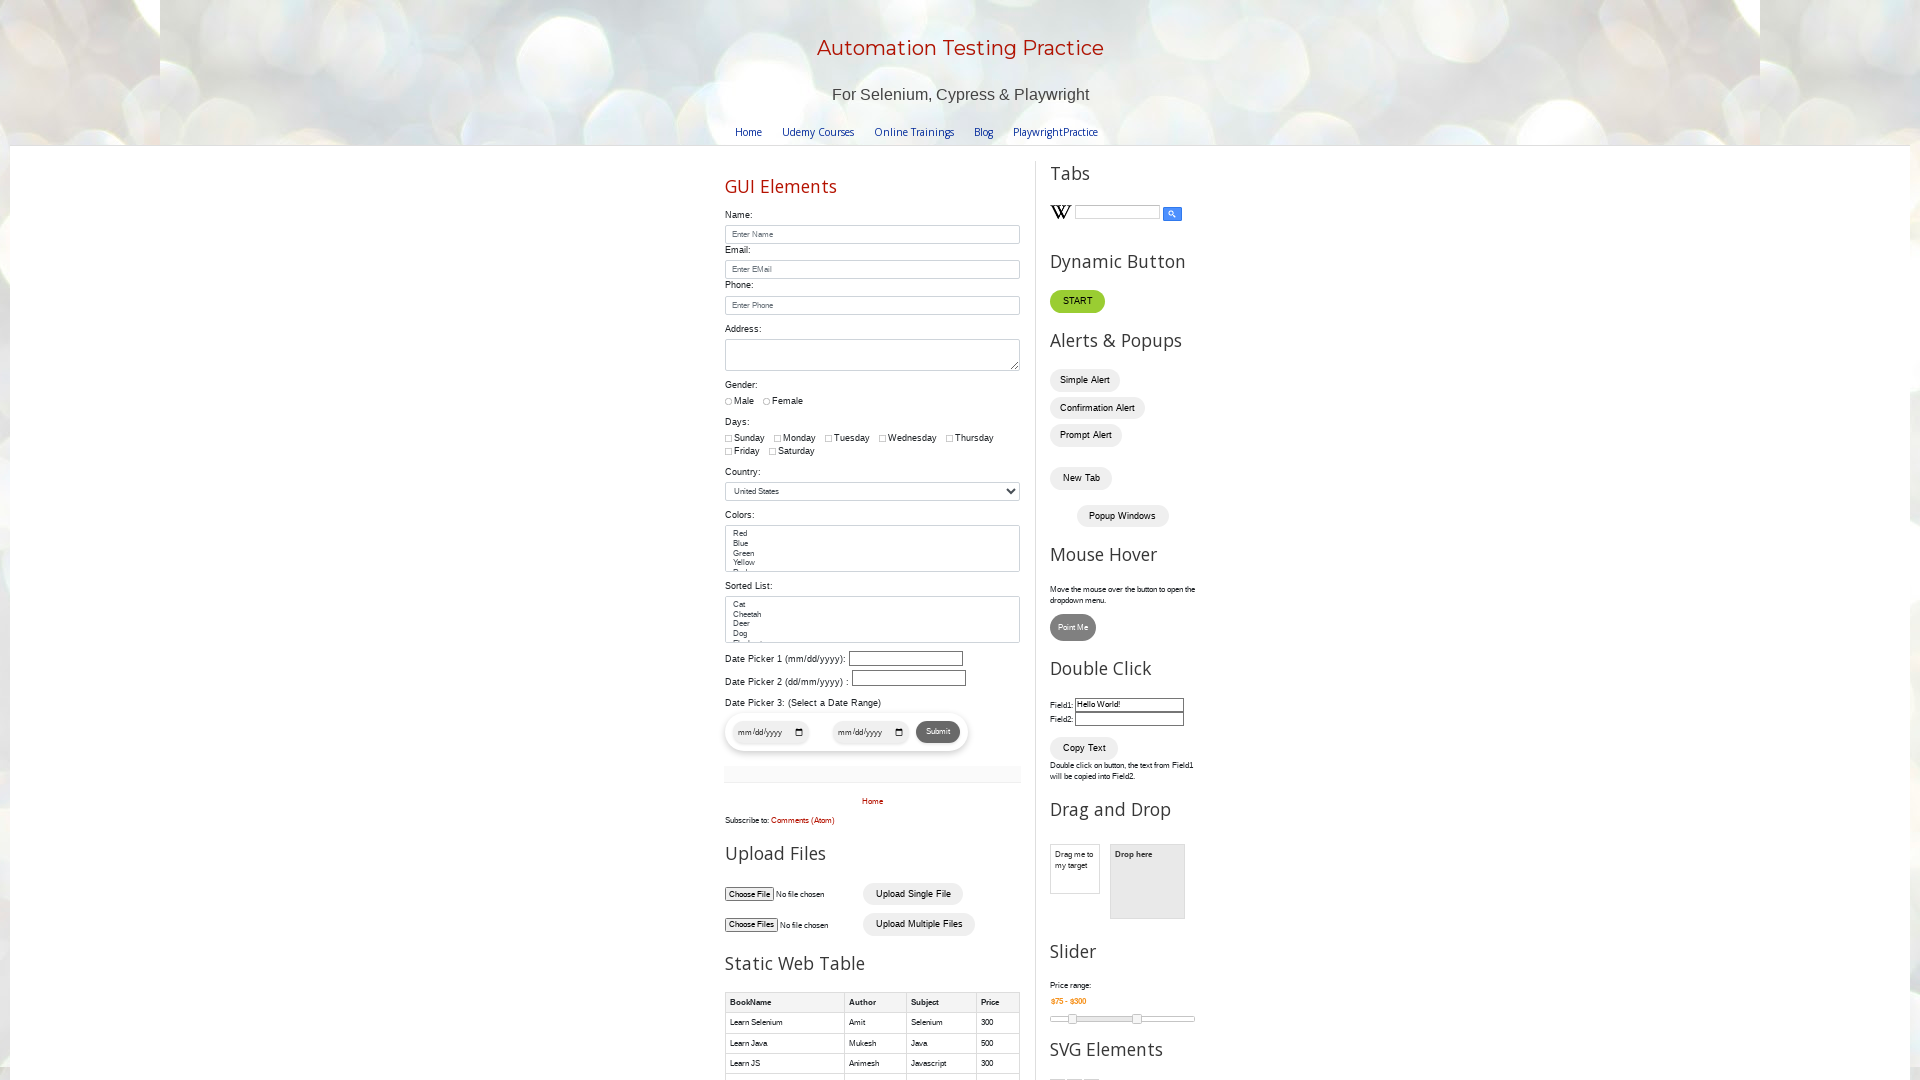

Waited 2 seconds after zooming to 50%
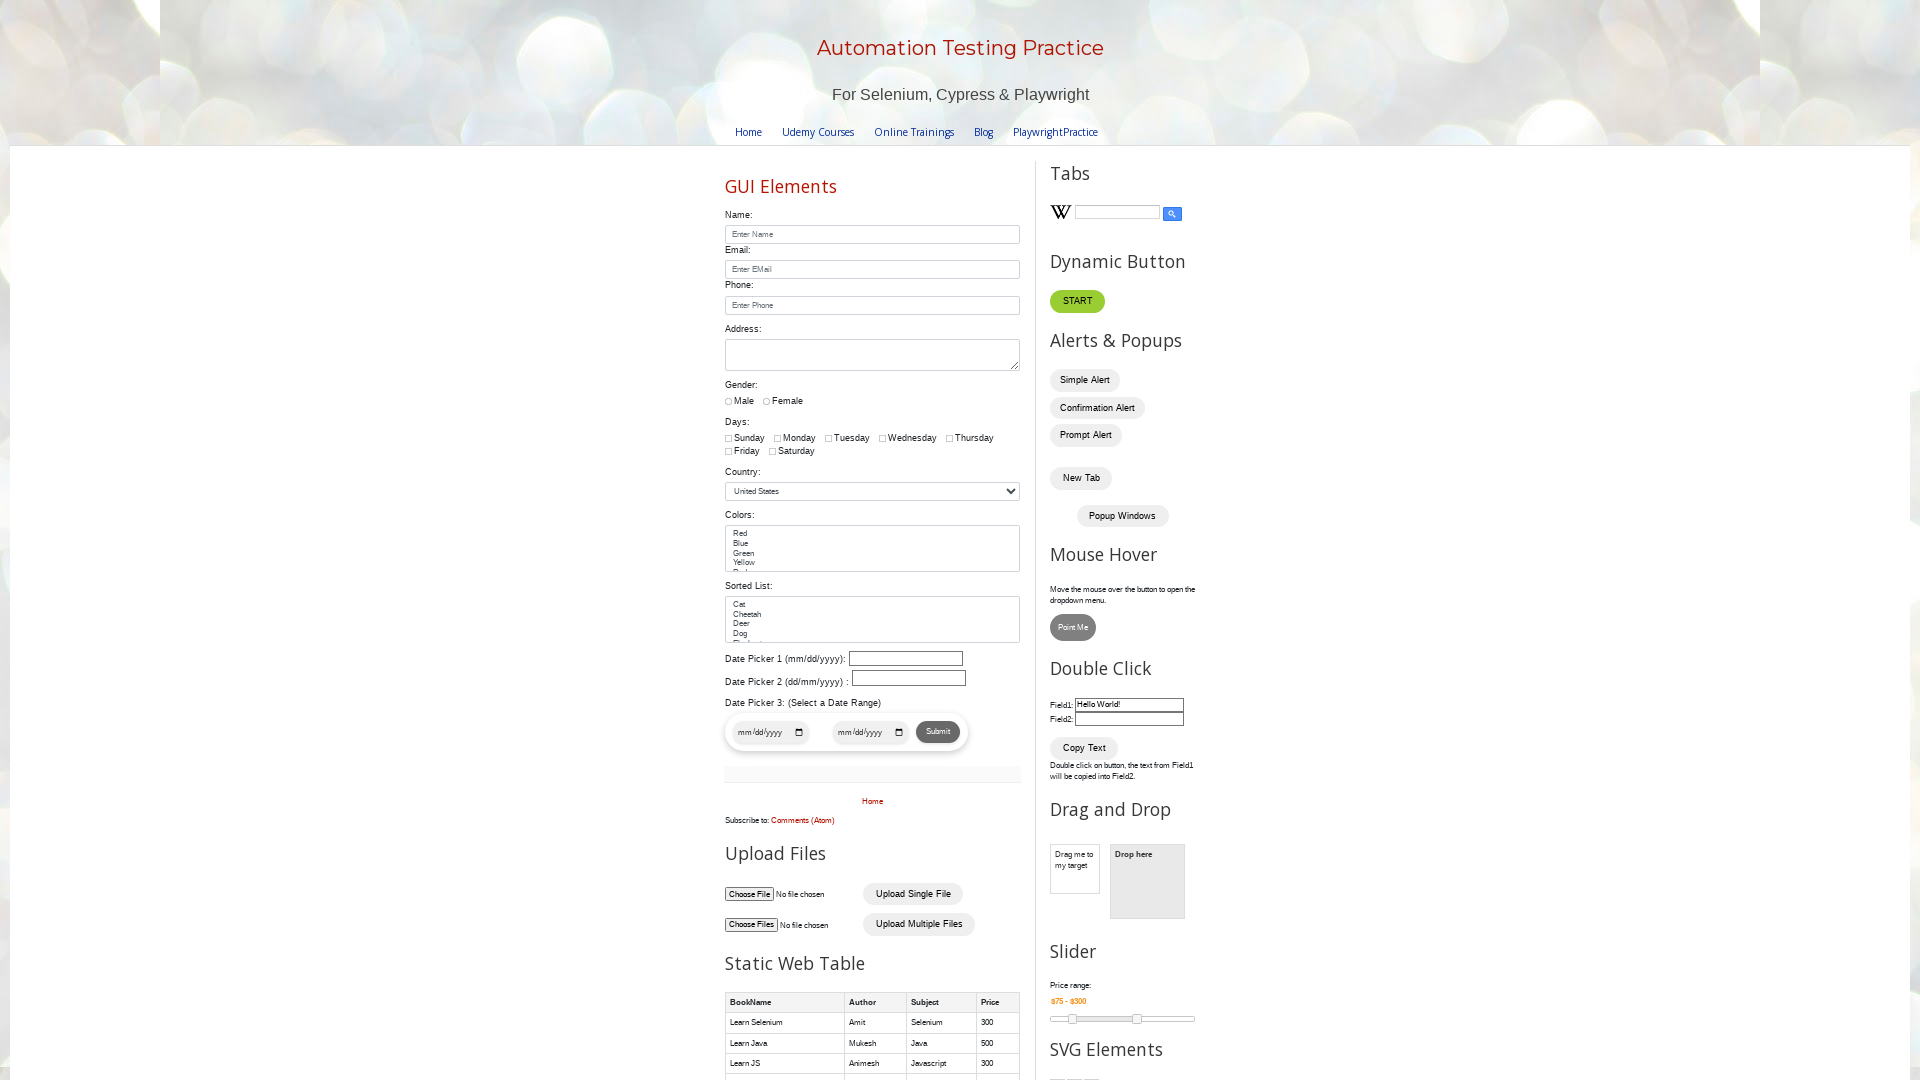

Zoomed page to 70% using JavaScript
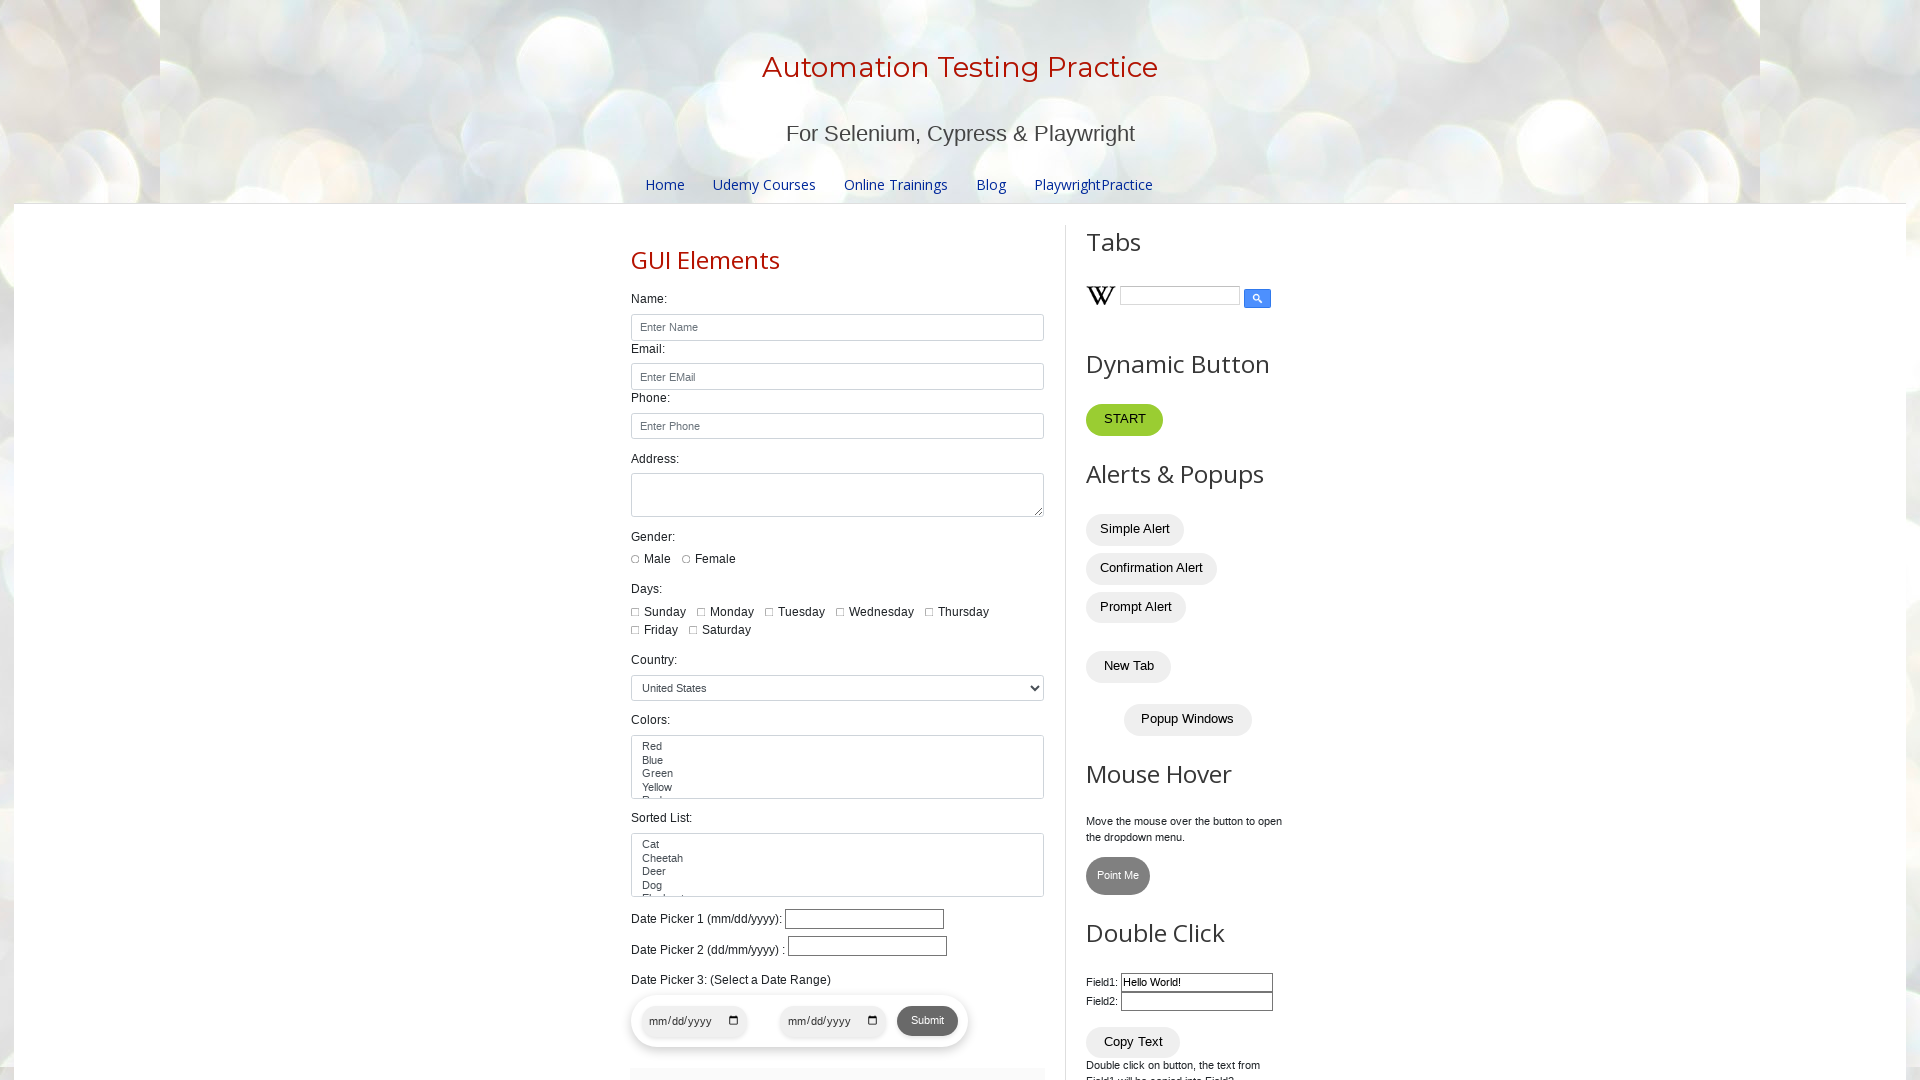

Waited 2 seconds after zooming to 70%
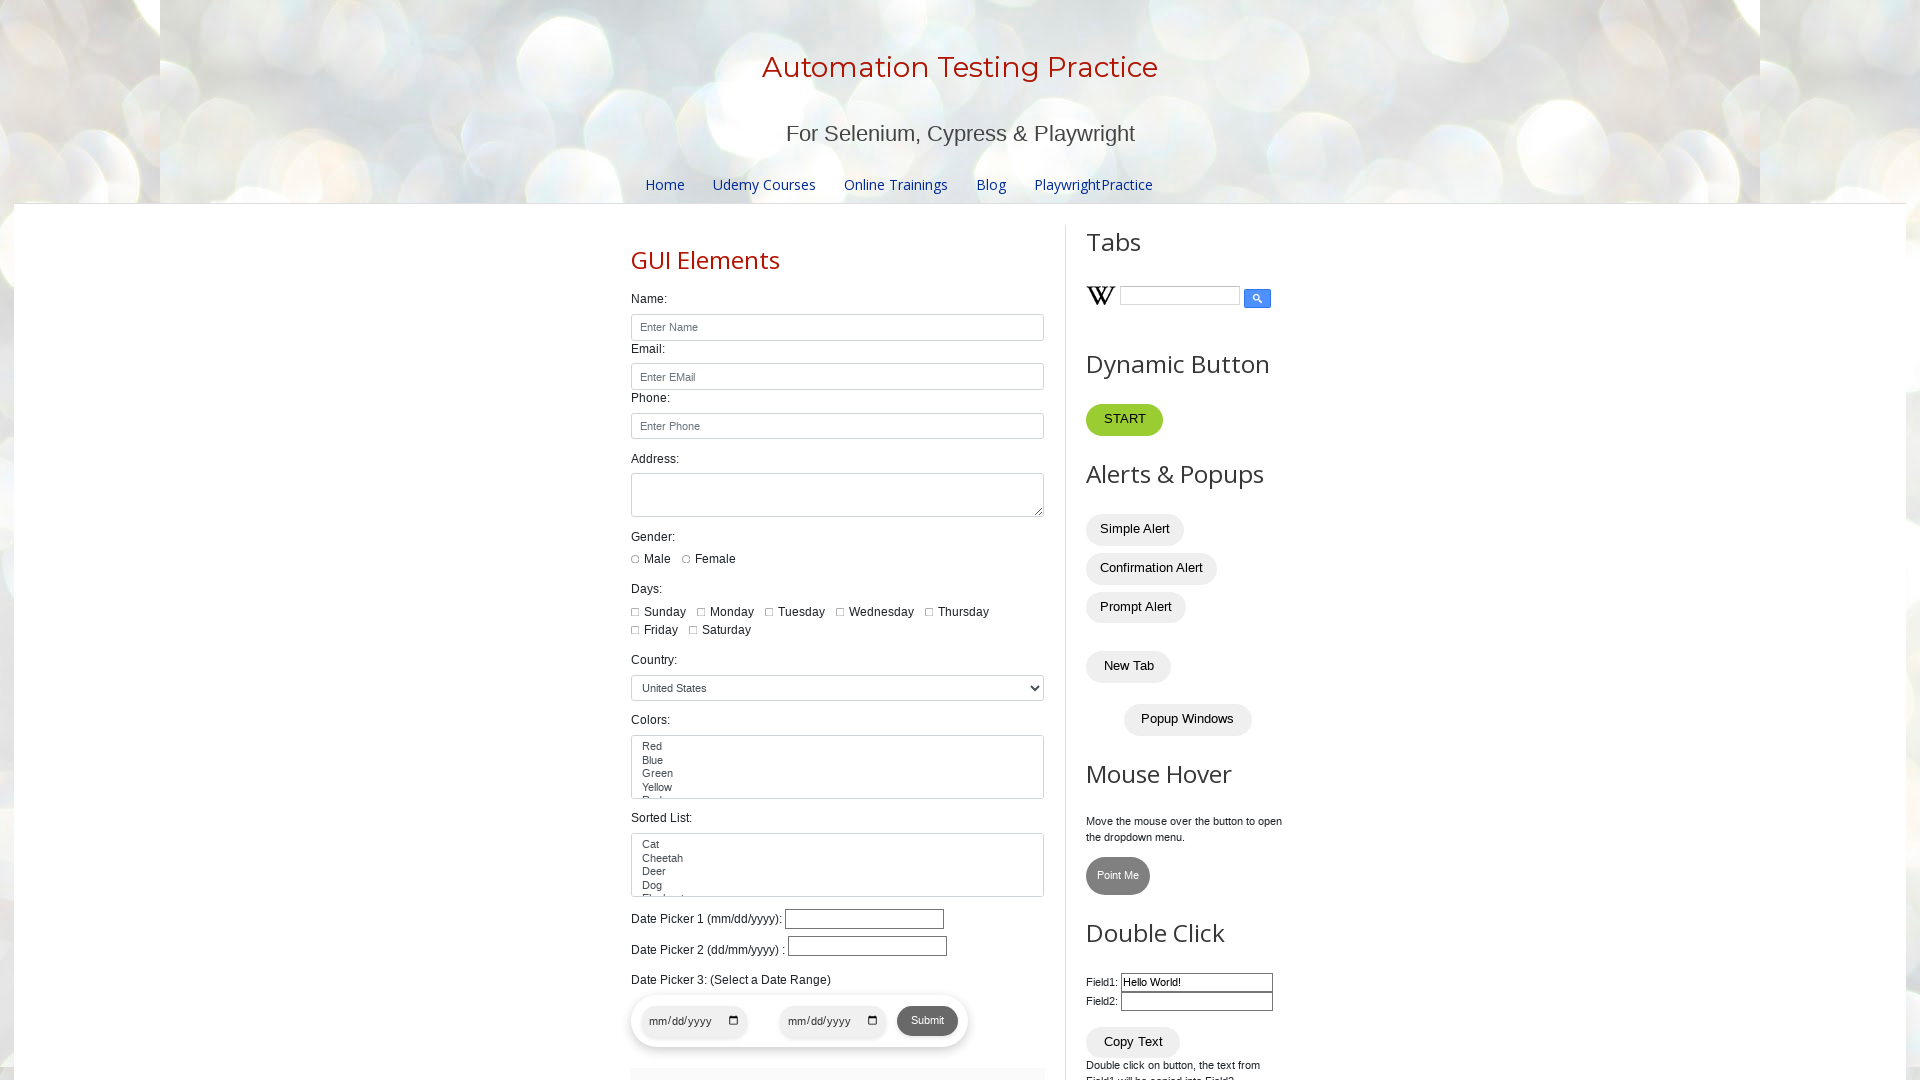

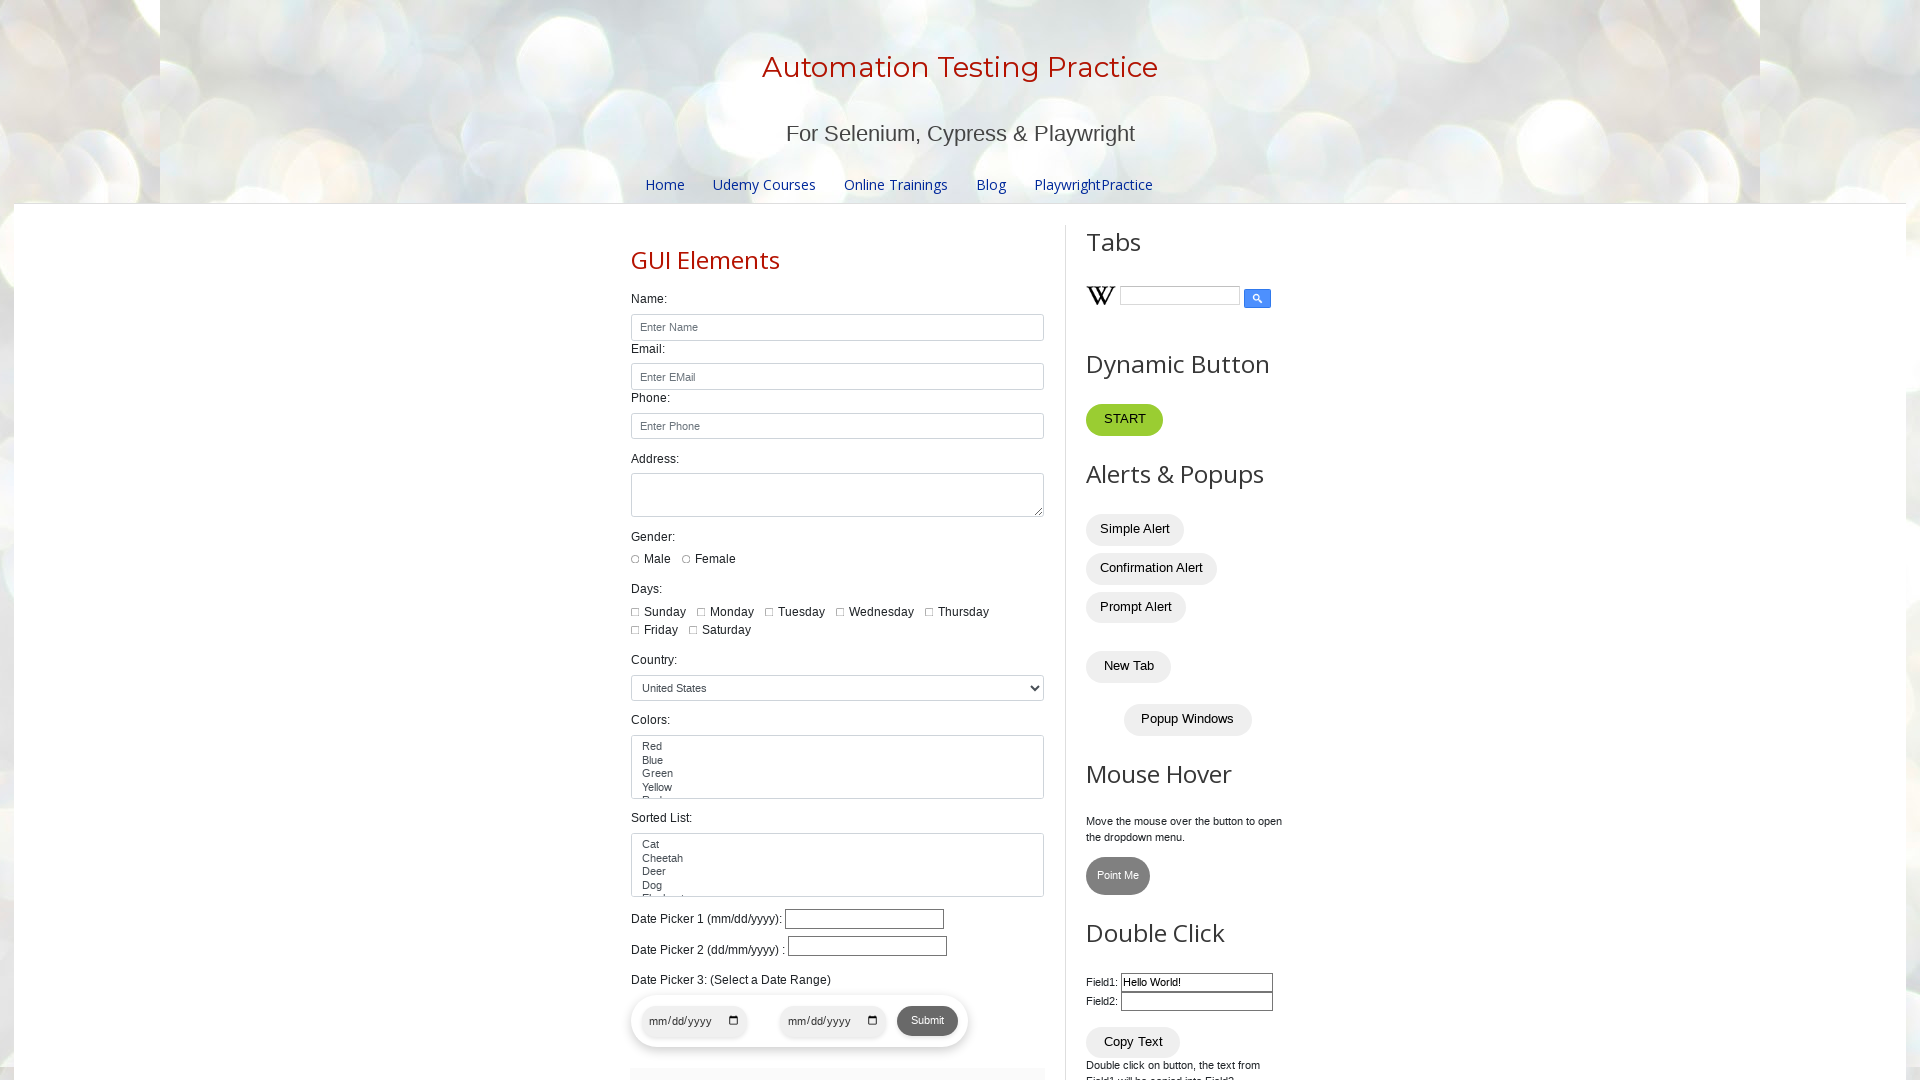